Tests successful registration by filling all required fields with valid data and verifying account creation message

Starting URL: https://sharelane.com/cgi-bin/register.py

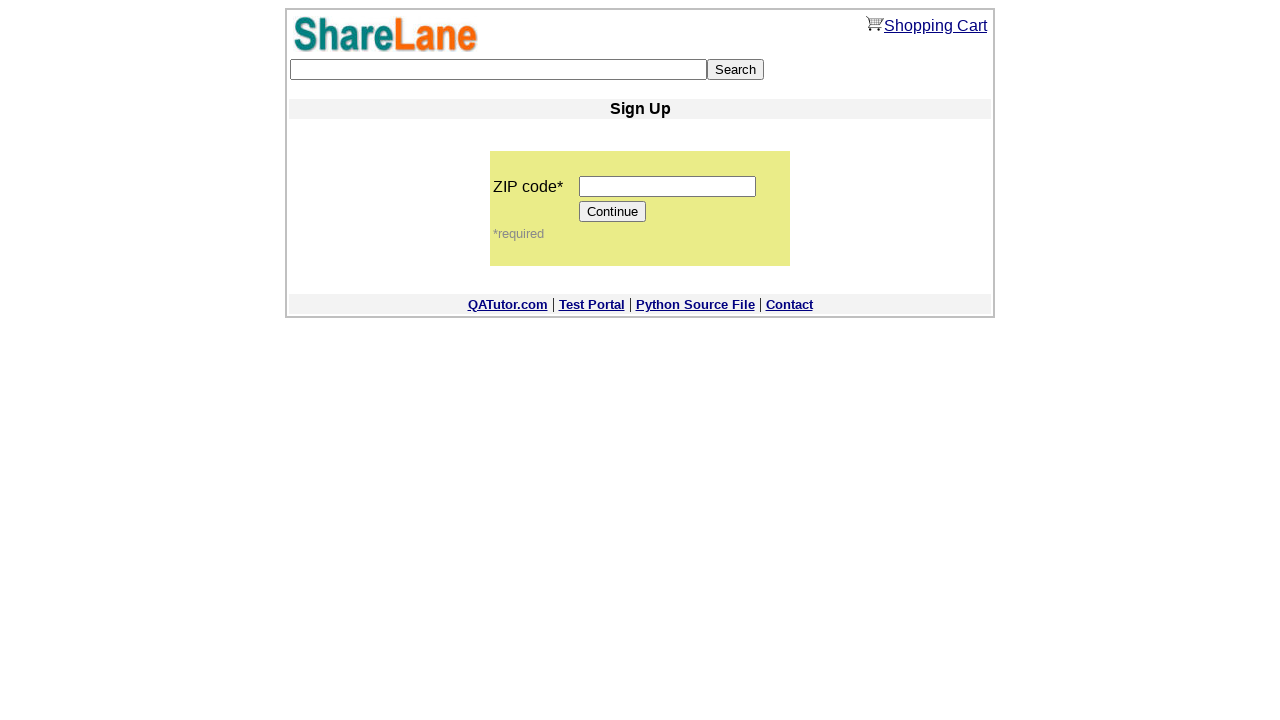

Filled zip code field with '12345' on input[name='zip_code']
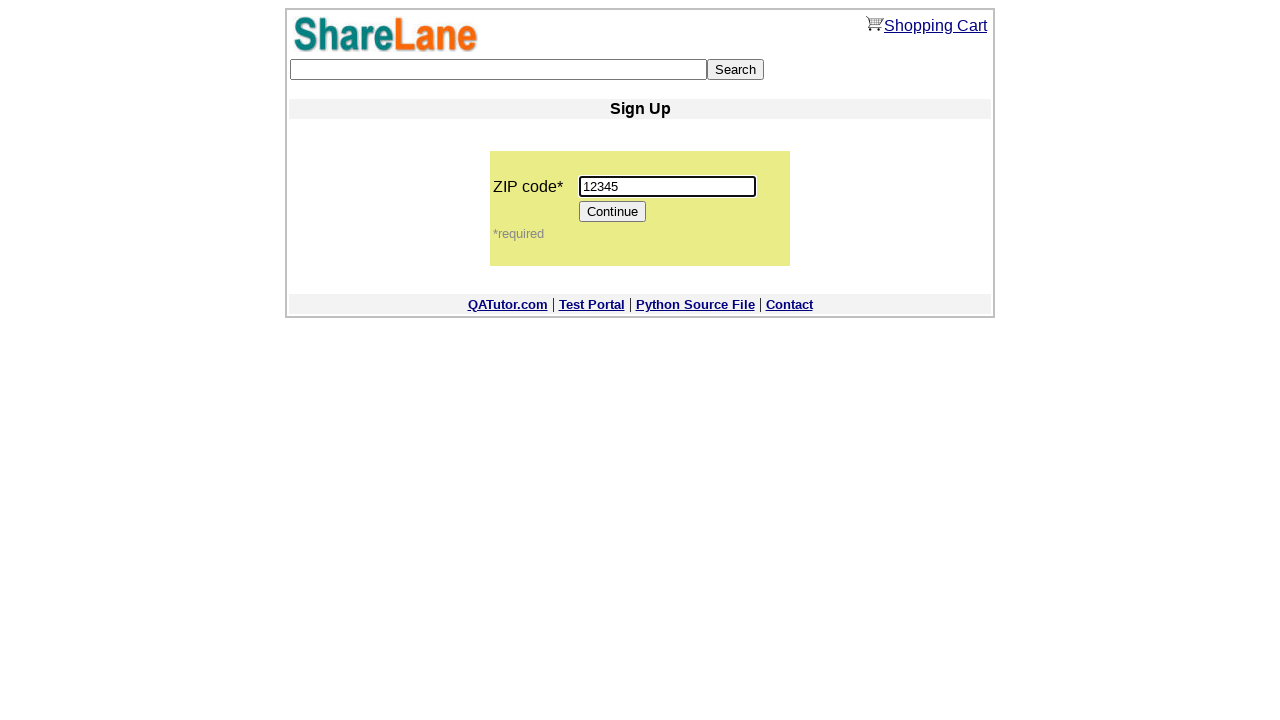

Clicked Continue button to proceed to registration form at (613, 212) on input[value='Continue']
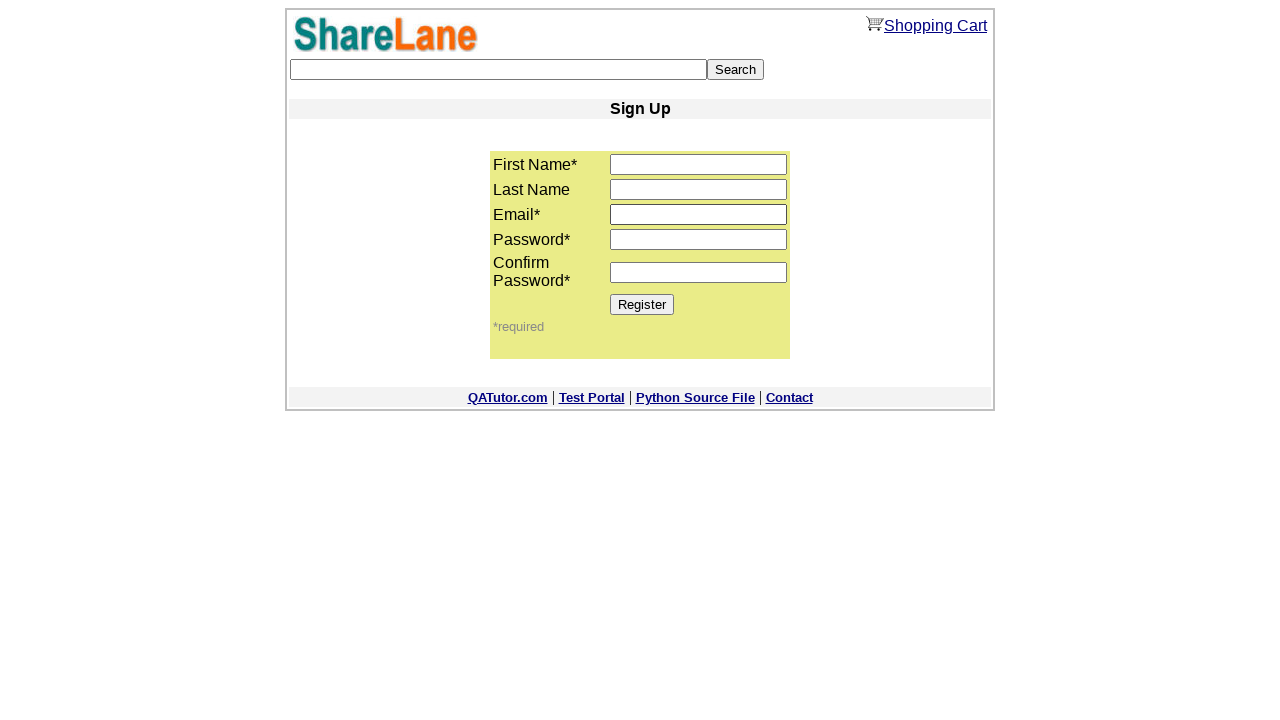

Filled first name field with 'Tatyana' on input[name='first_name']
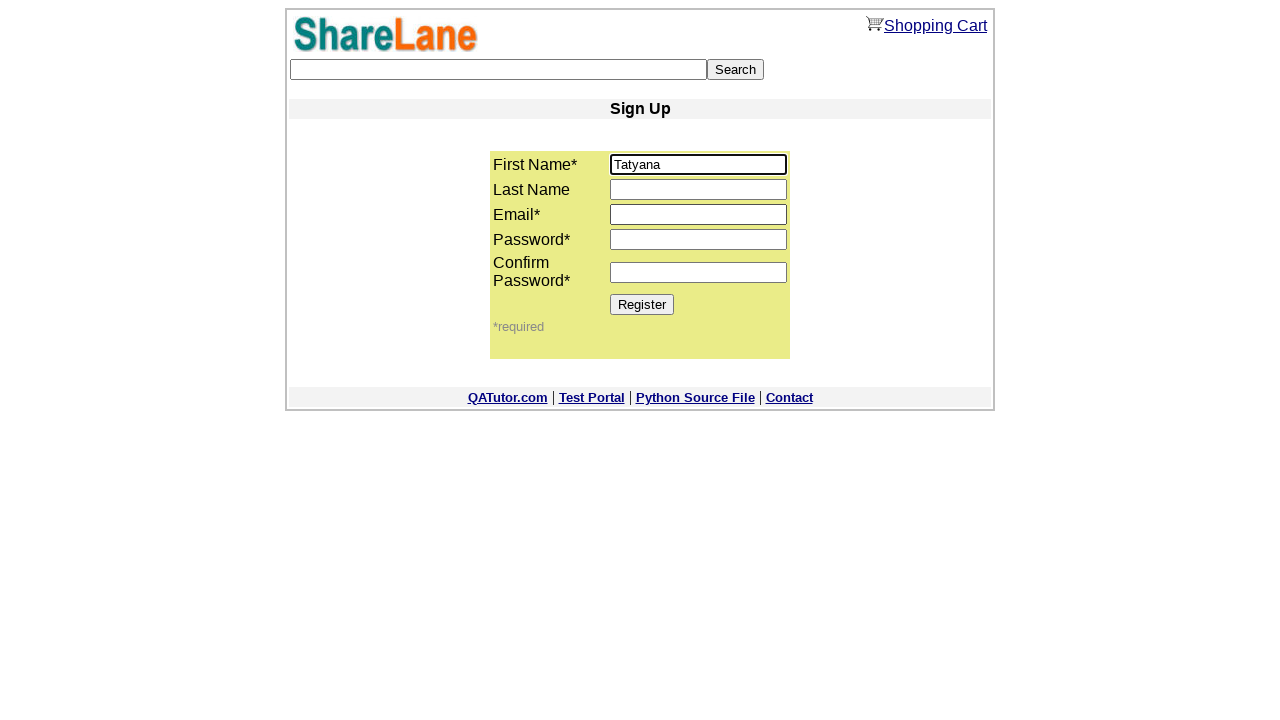

Filled email field with 'tati@gmail.com' on input[name='email']
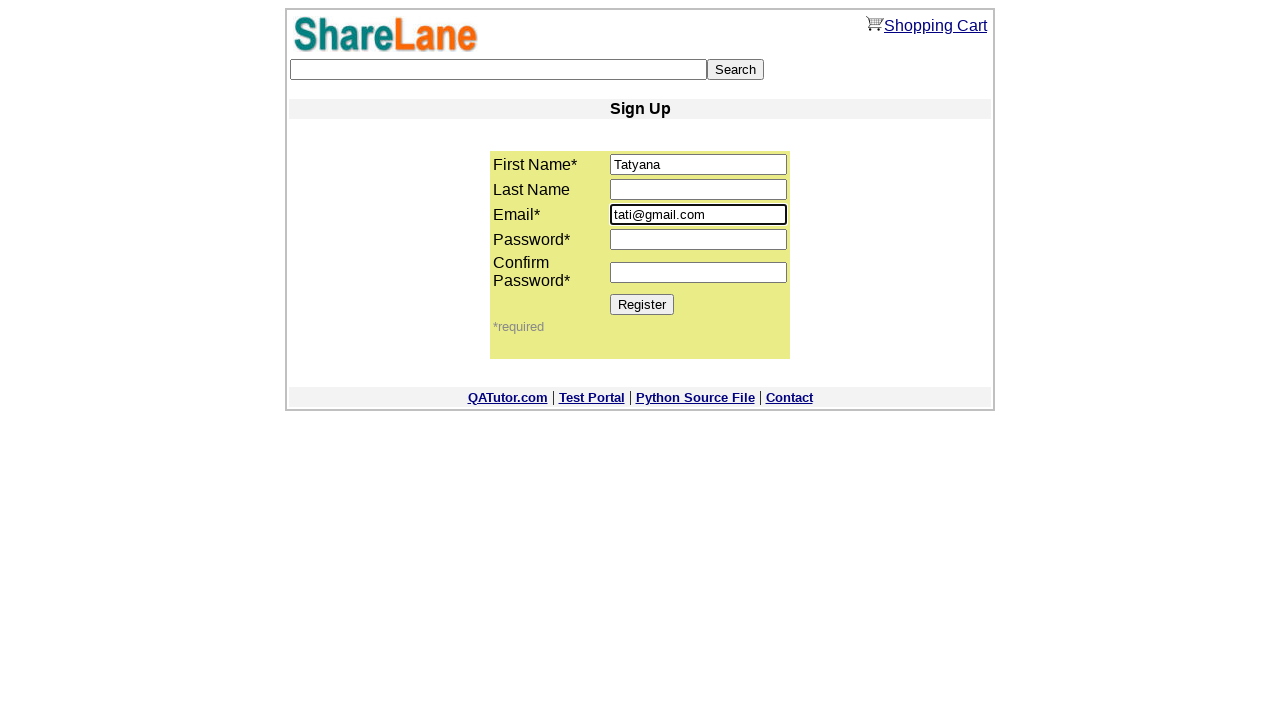

Filled password field with 'Tester_1' on input[name='password1']
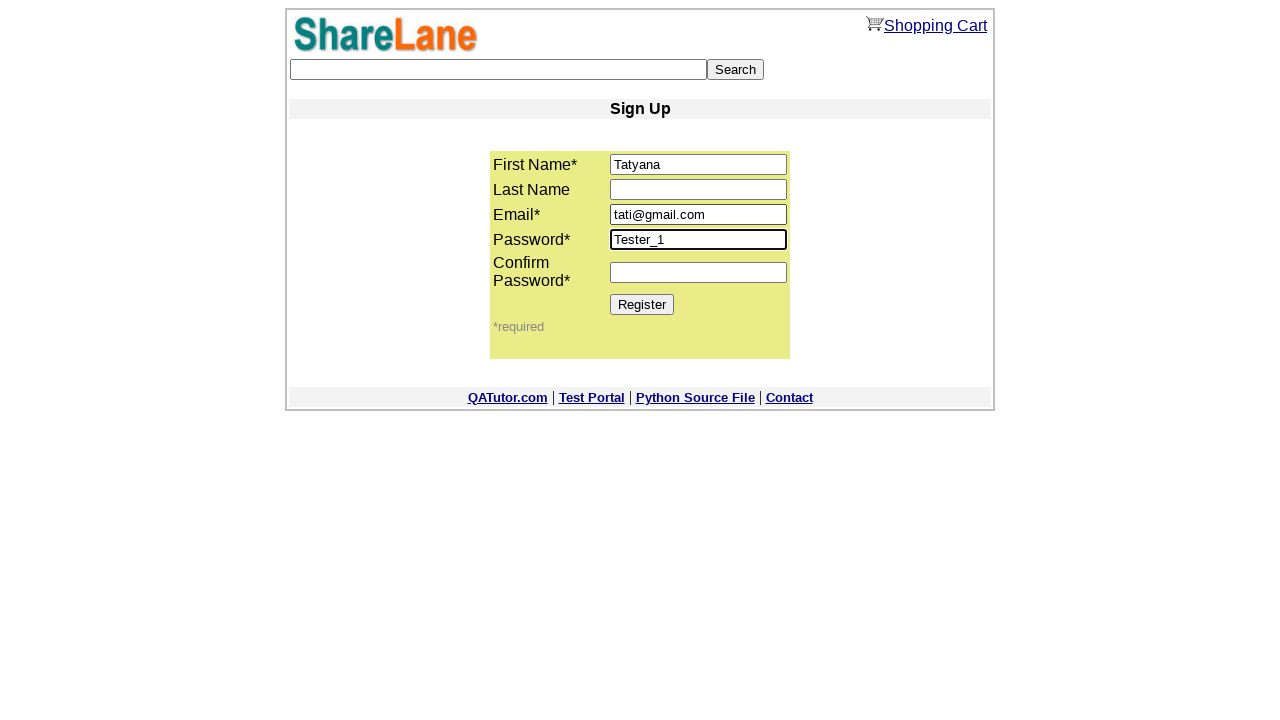

Filled password confirmation field with 'Tester_1' on input[name='password2']
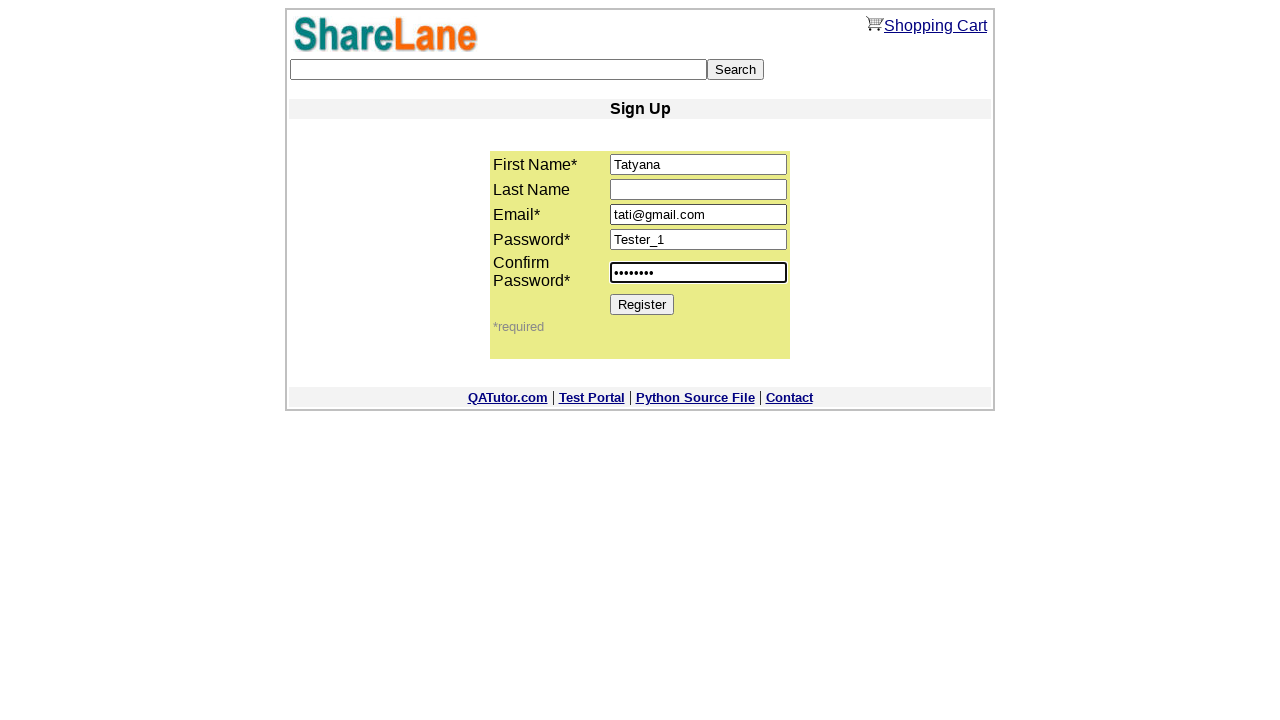

Clicked Register button to submit registration form at (642, 304) on input[value='Register']
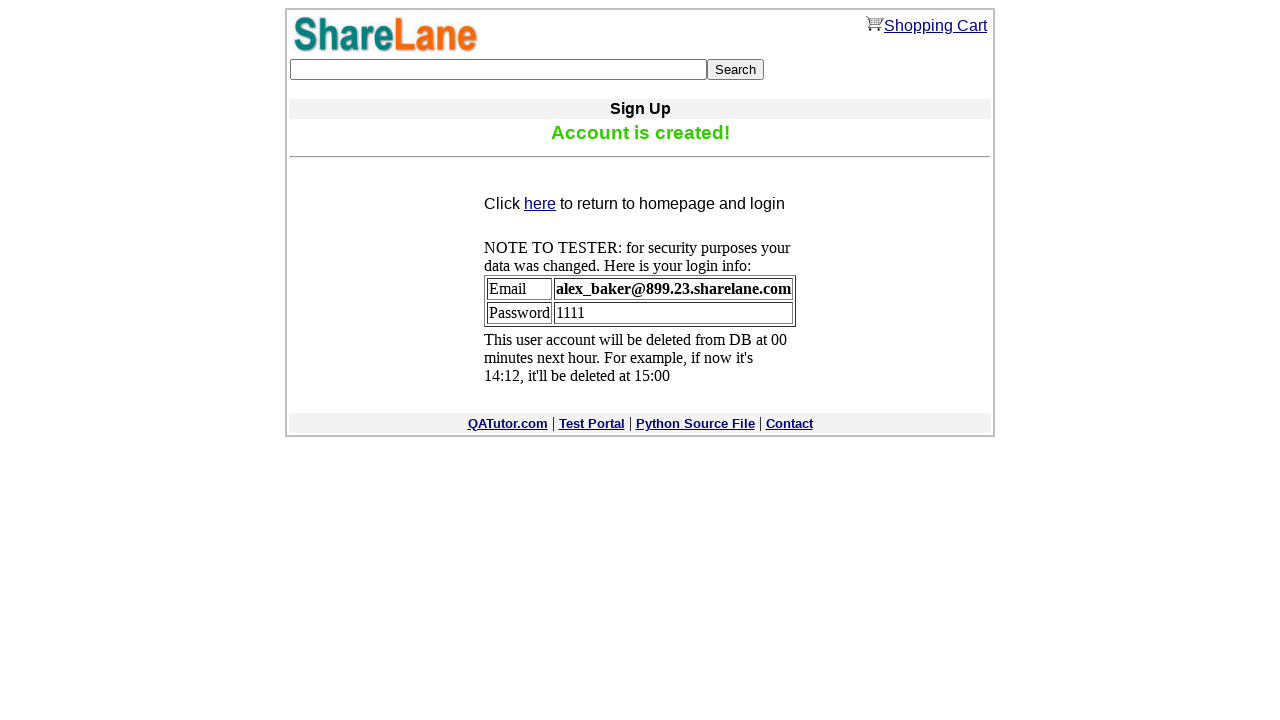

Verified account creation success message displayed
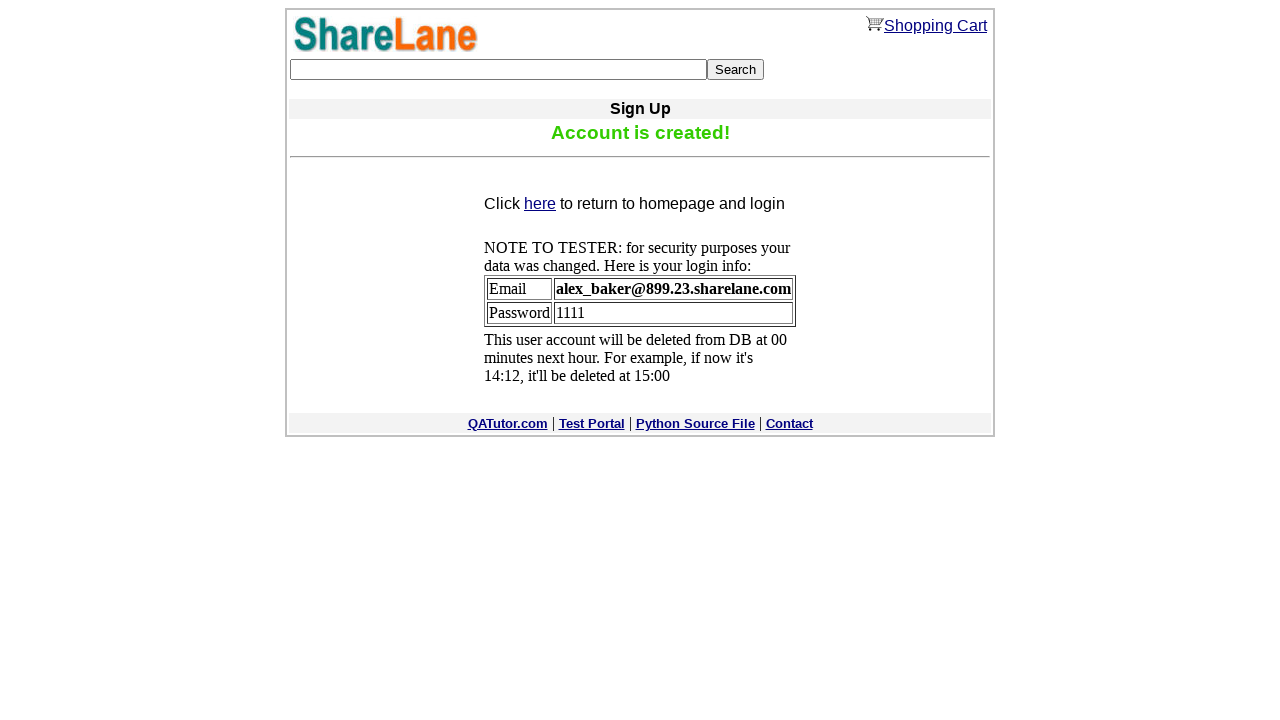

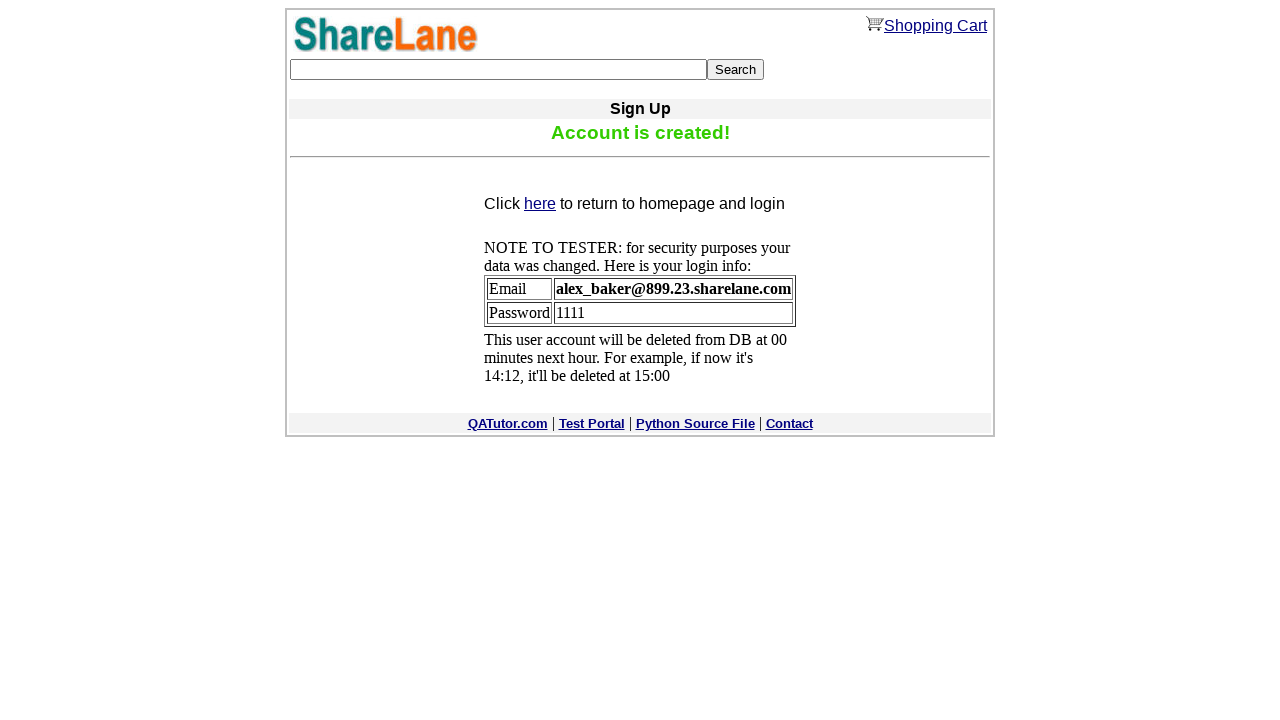